Tests Bootstrap select dropdown menu by verifying default value and selecting a new option

Starting URL: https://getbootstrap.com/docs/4.3/components/forms/#select-menu

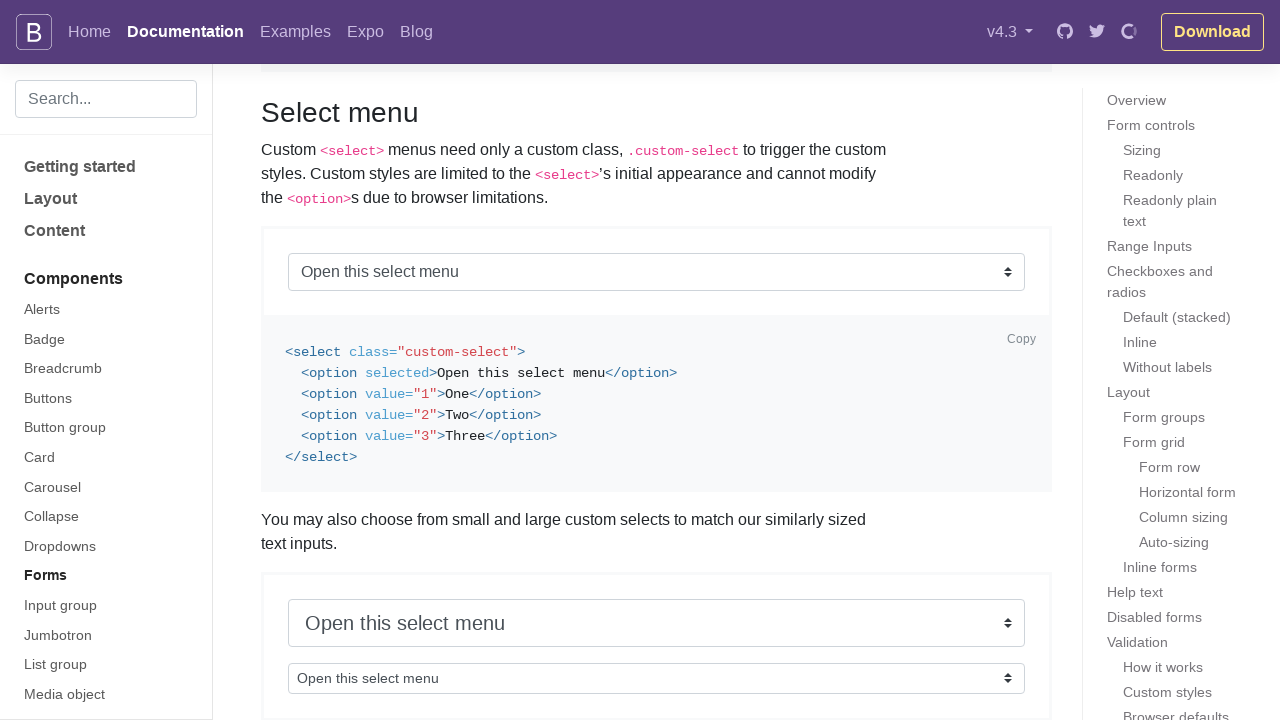

Located Bootstrap select dropdown element
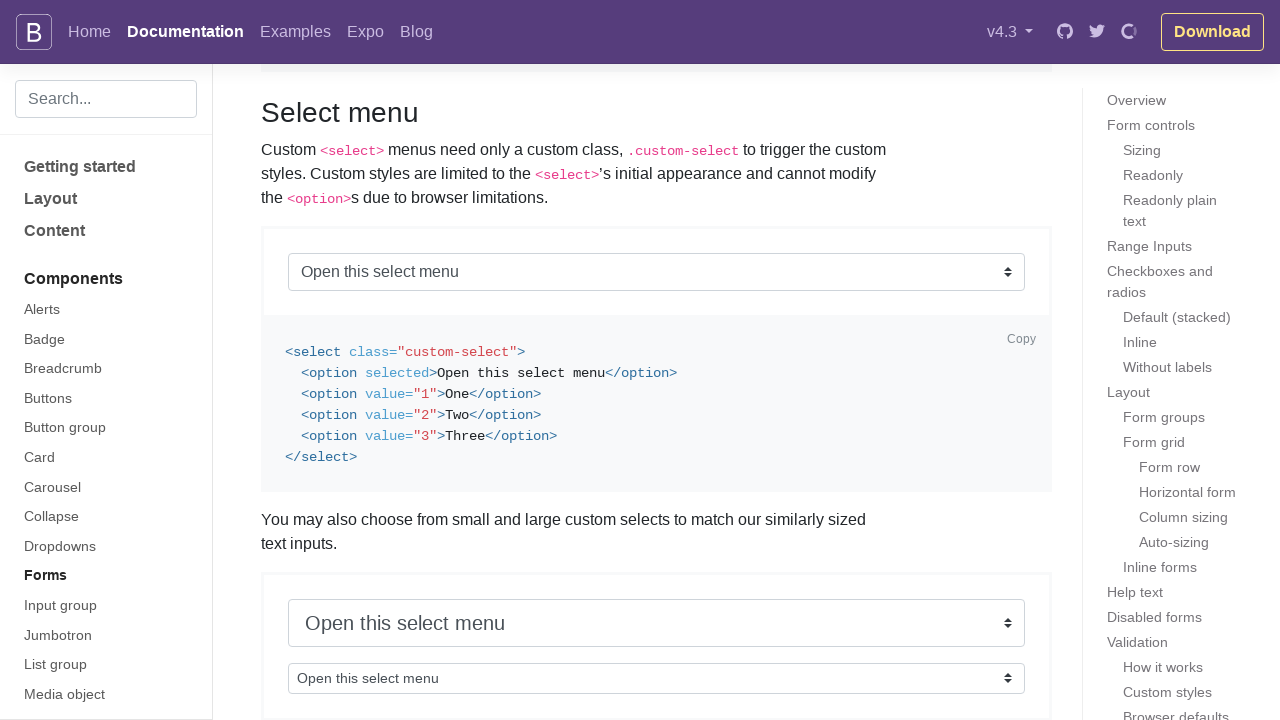

Verified default select menu value is 'Open this select menu'
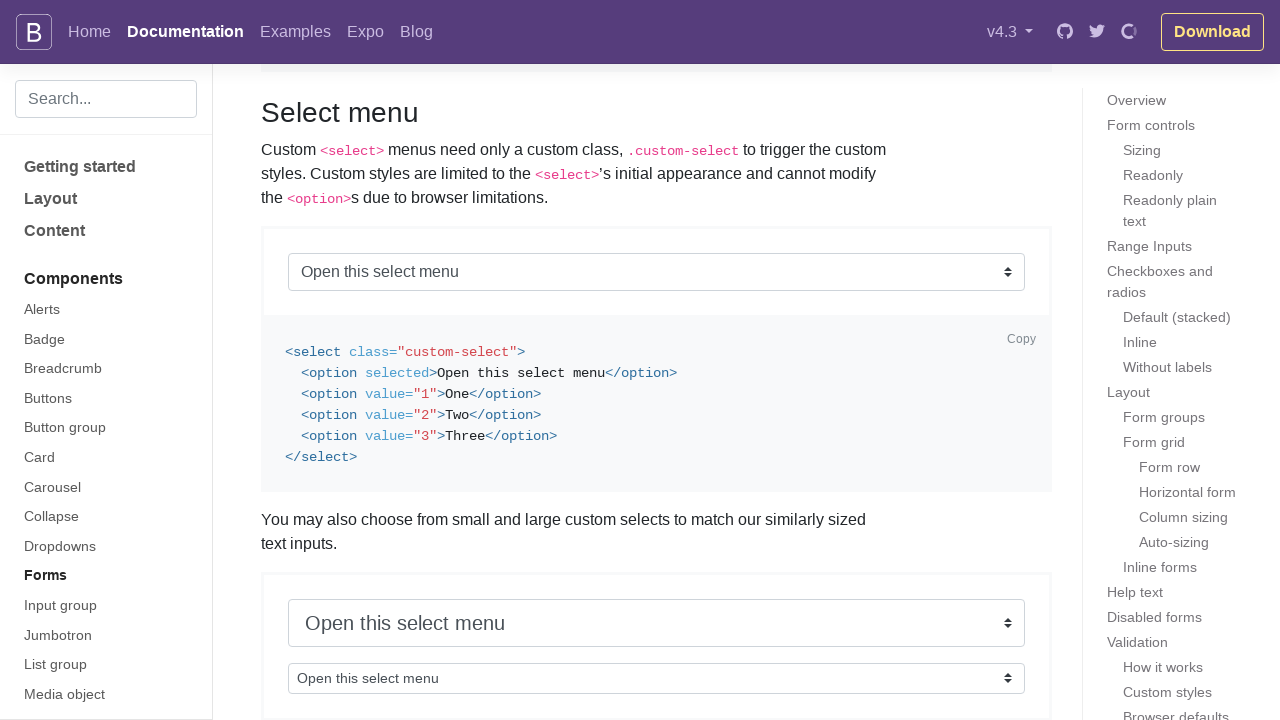

Selected option with value '1' from dropdown on .bd-example > select.custom-select.custom-select-lg.mb-3
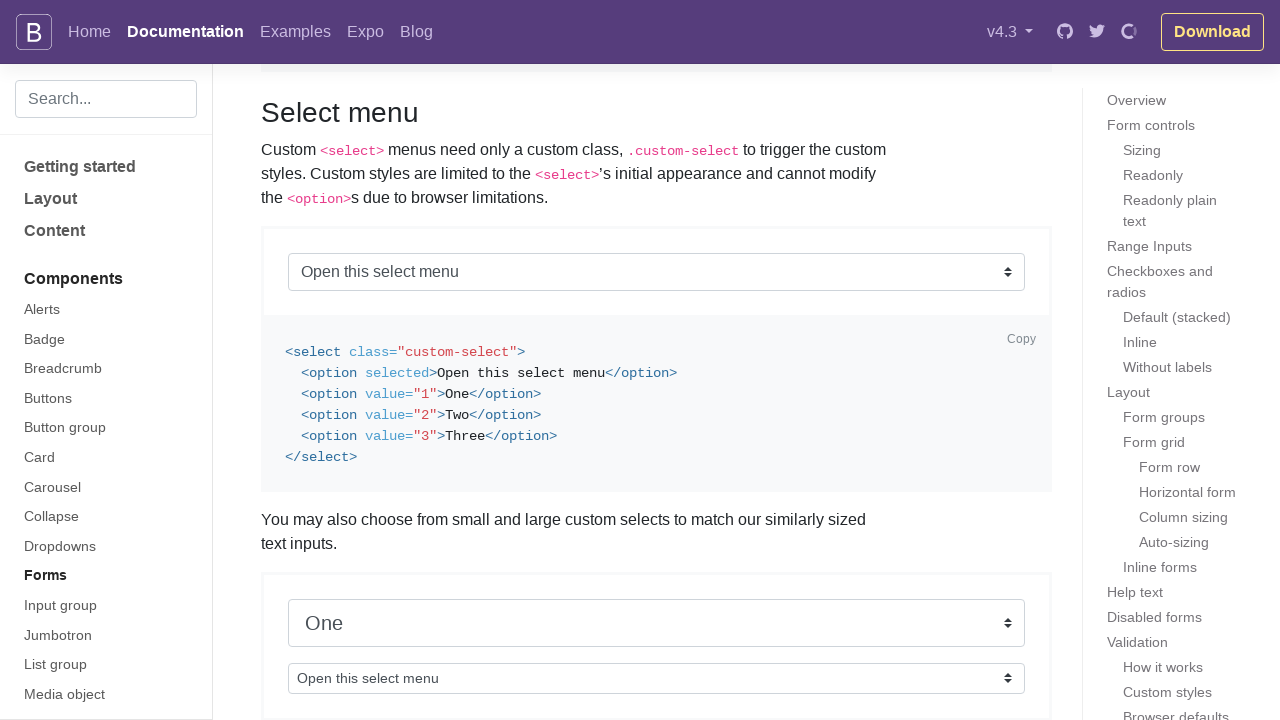

Verified selected value changed to '1'
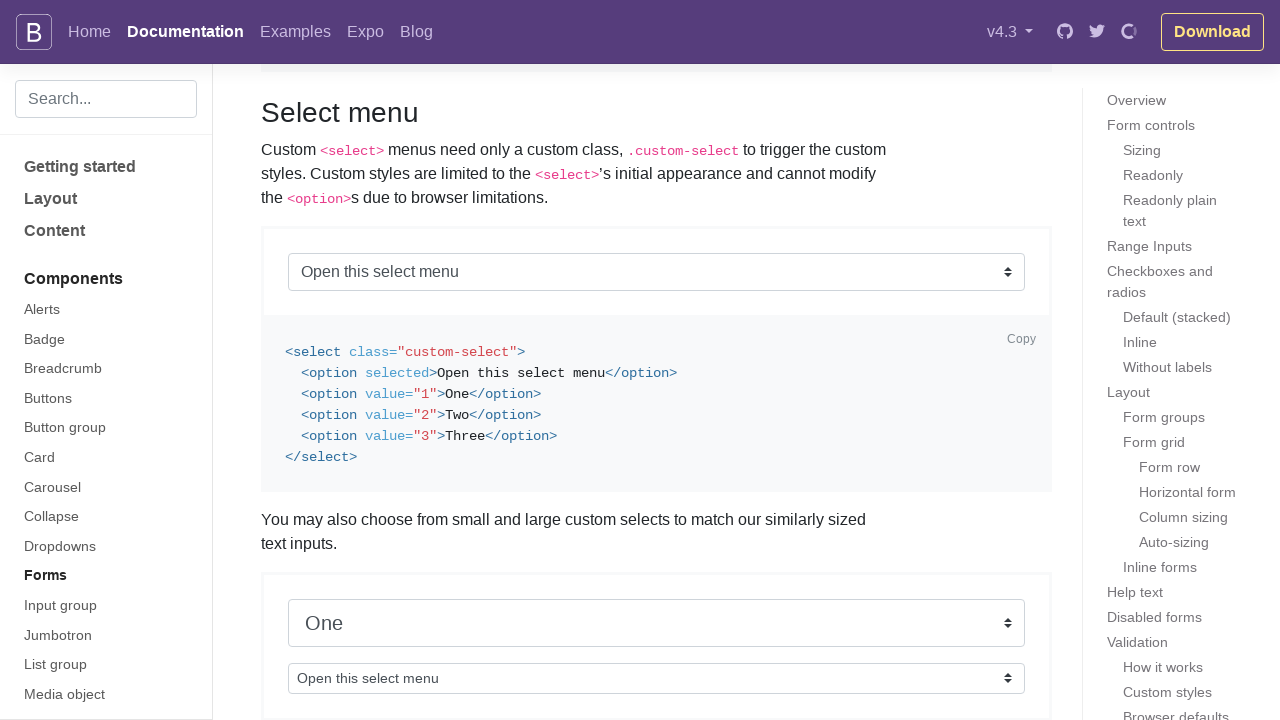

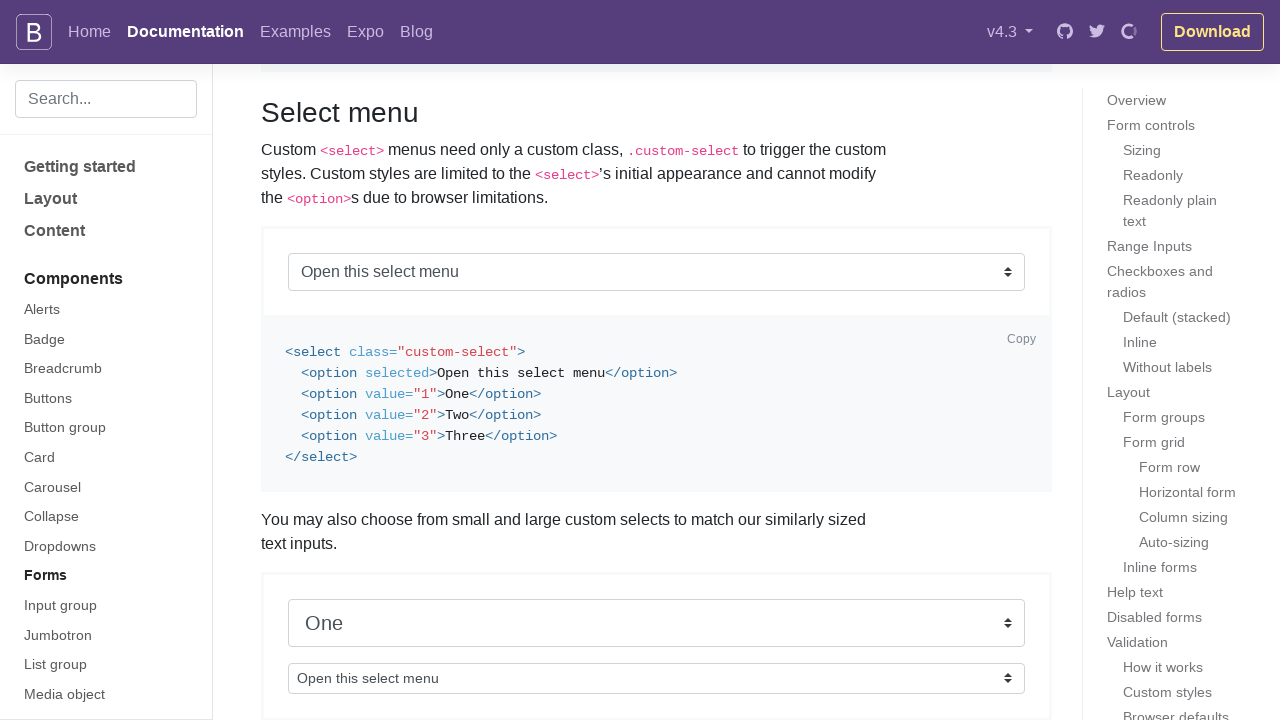